Tests navigation on Tensor website by checking for a "strength in people" block, clicking a "More" link, and verifying the About page loads with consistent photo sizes

Starting URL: https://tensor.ru

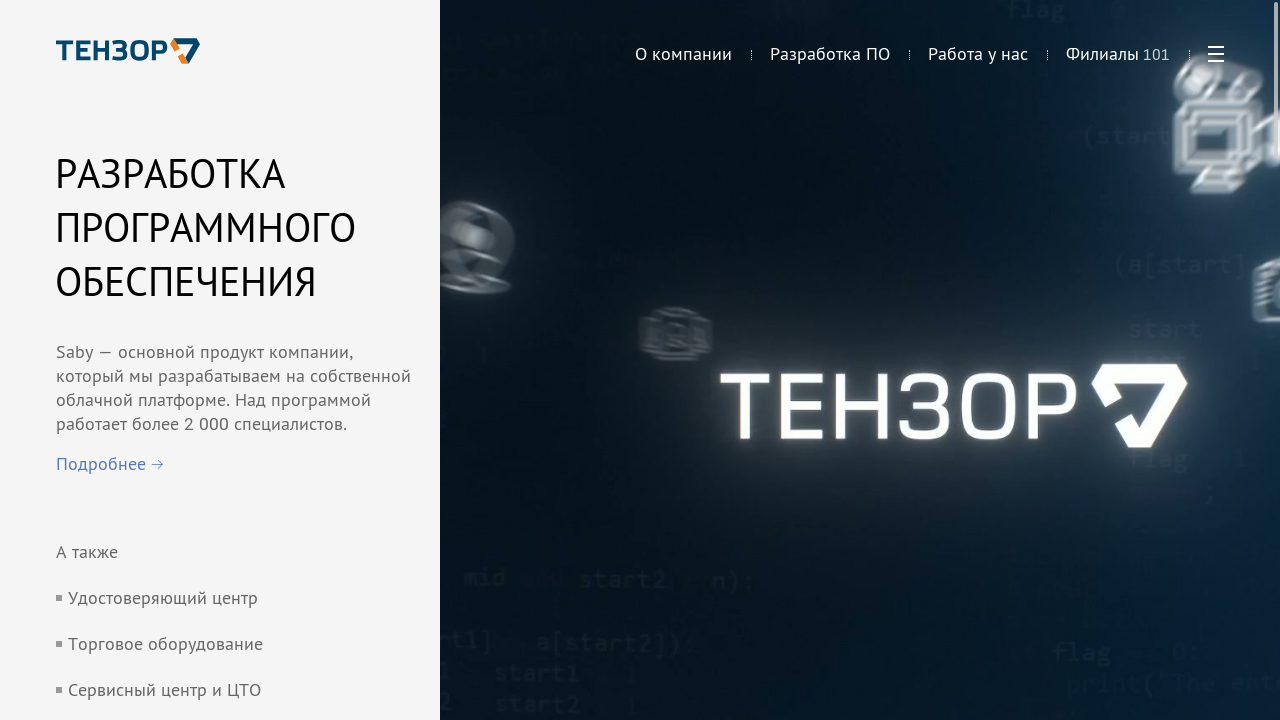

Waited for 'strength in people' block to load
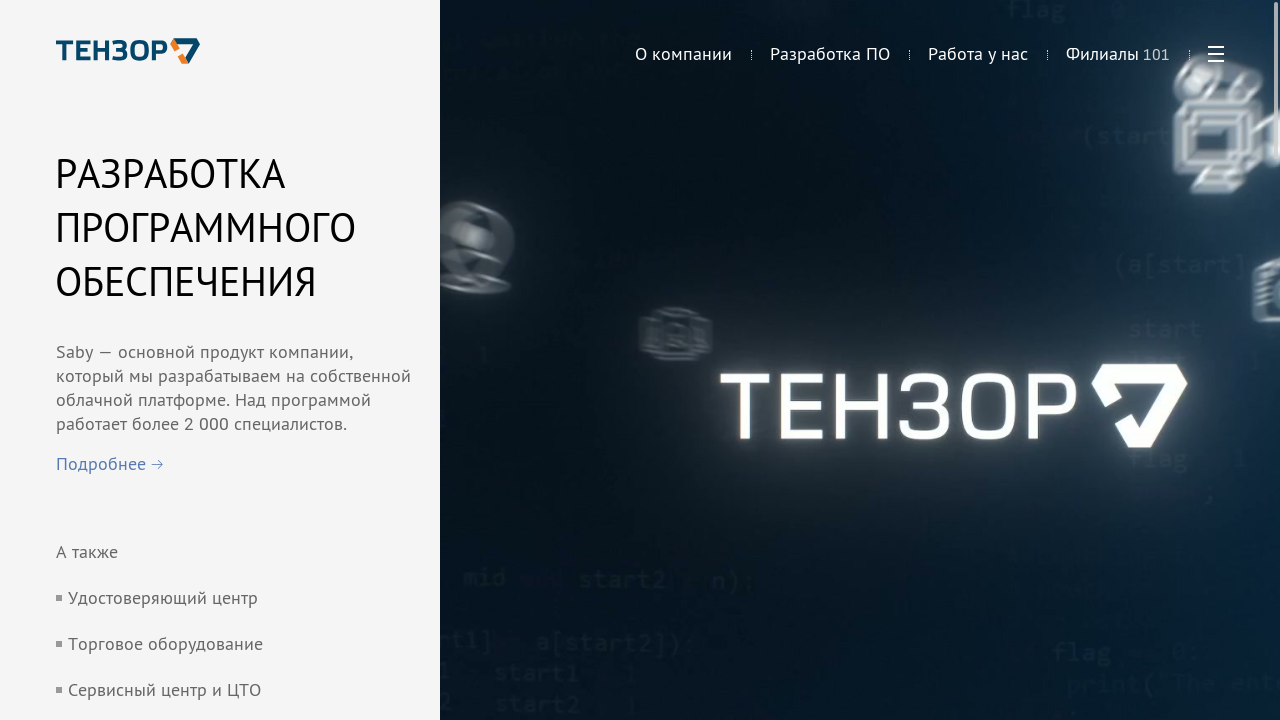

Clicked 'More' link on Tensor homepage at (156, 360) on xpath=//*[@id="container"]/div[1]/div/div[5]/div/div/div[1]/div/p[4]/a
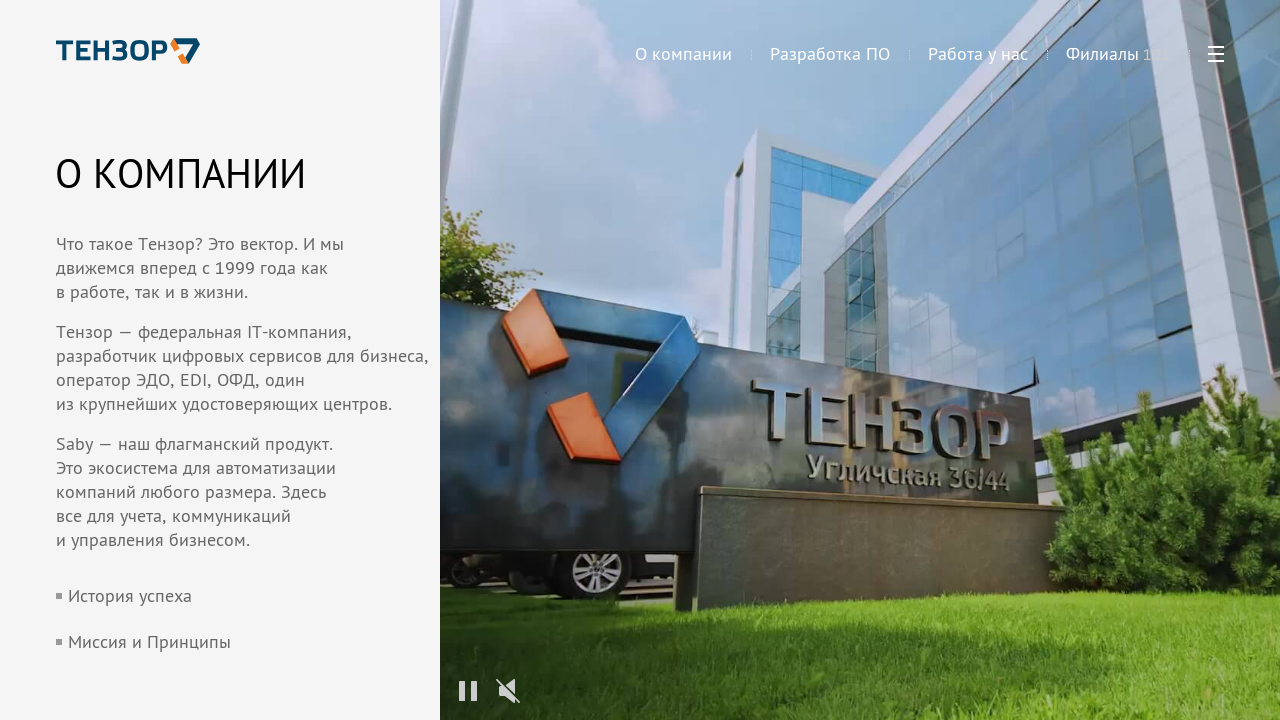

Navigated to About page at https://tensor.ru/about
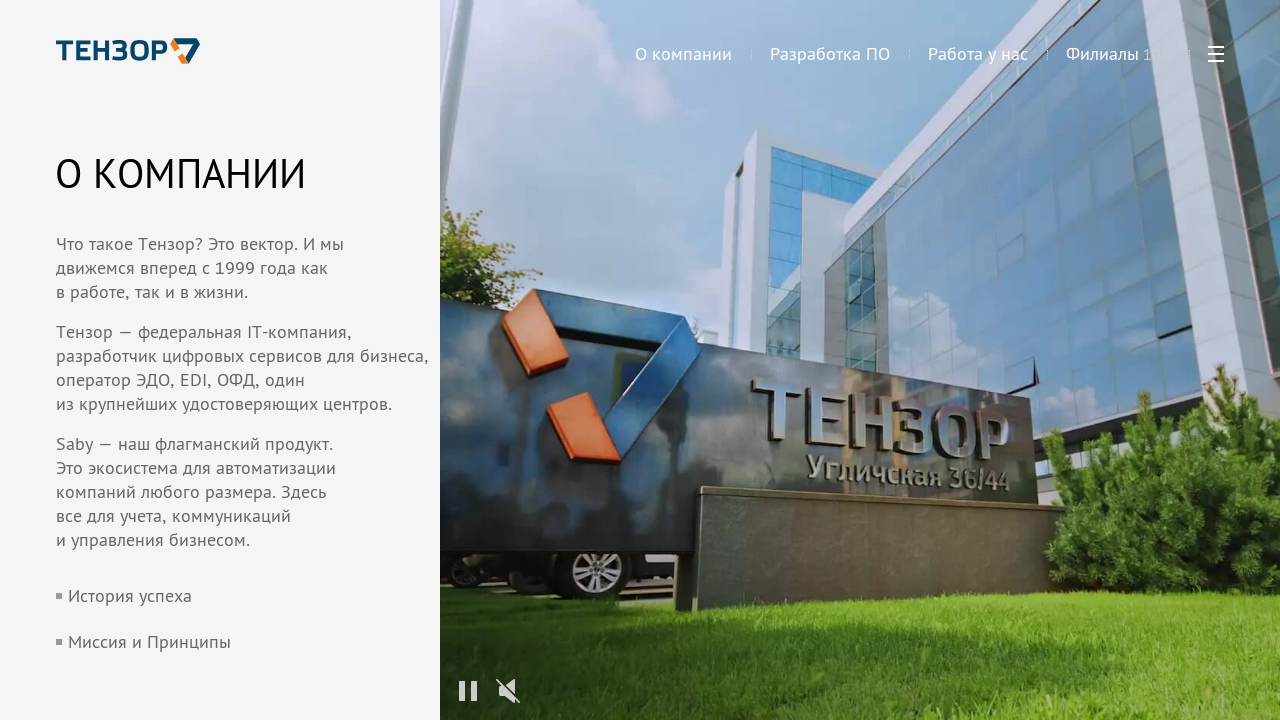

Retrieved all 19 images from the page
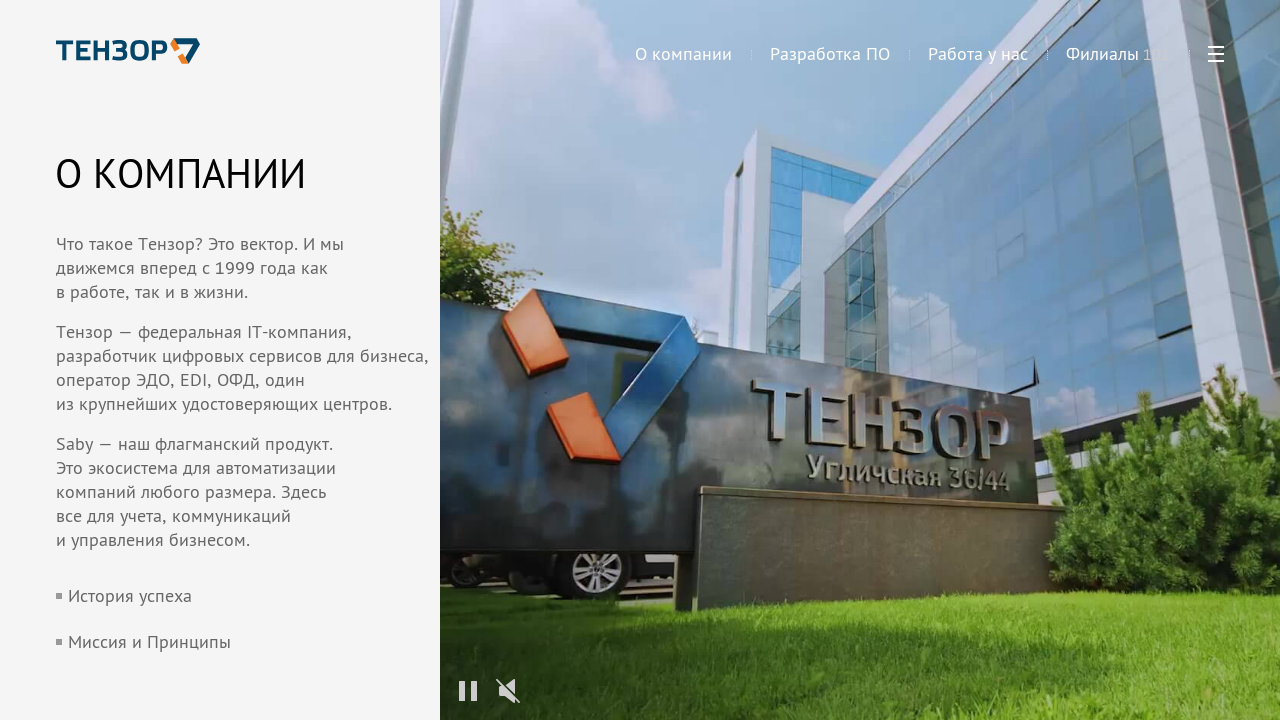

Got bounding box of first image: {'x': 57, 'y': 1765, 'width': 272, 'height': 193.421875}
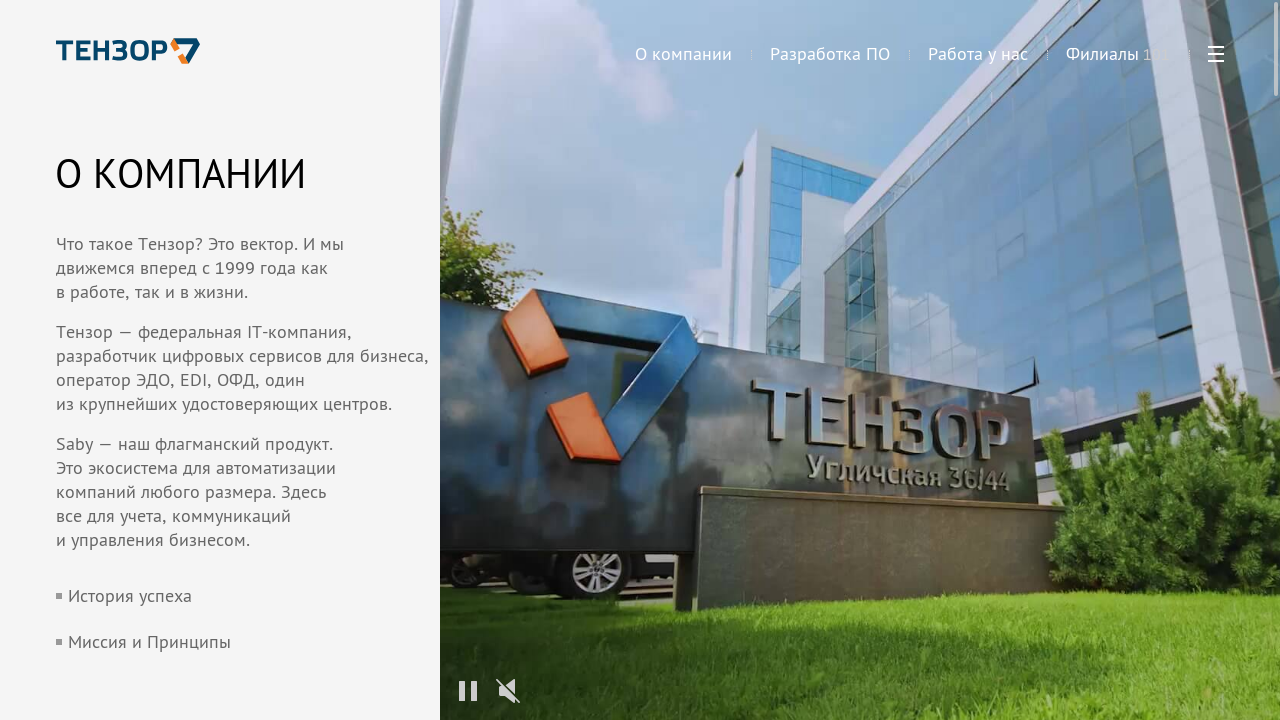

Set reference image size: (272, 193.421875)
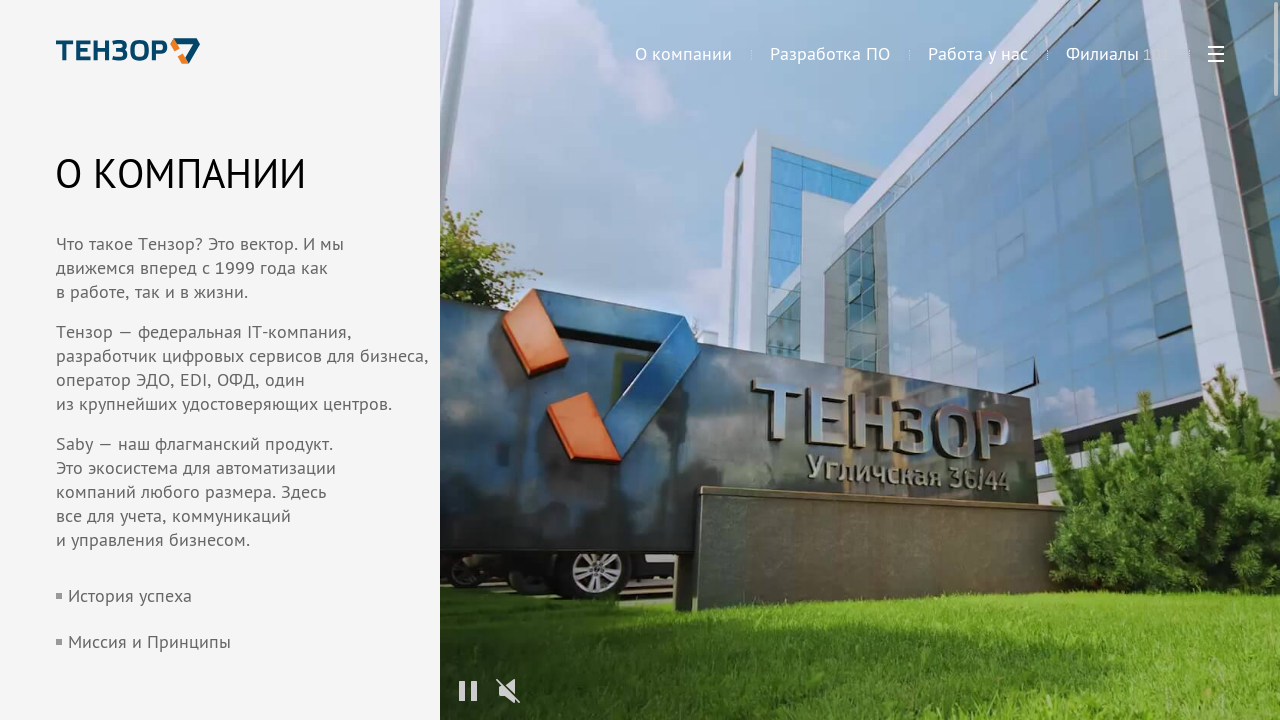

Got bounding box of image 2: {'x': 355, 'y': 1765, 'width': 272, 'height': 193.421875}
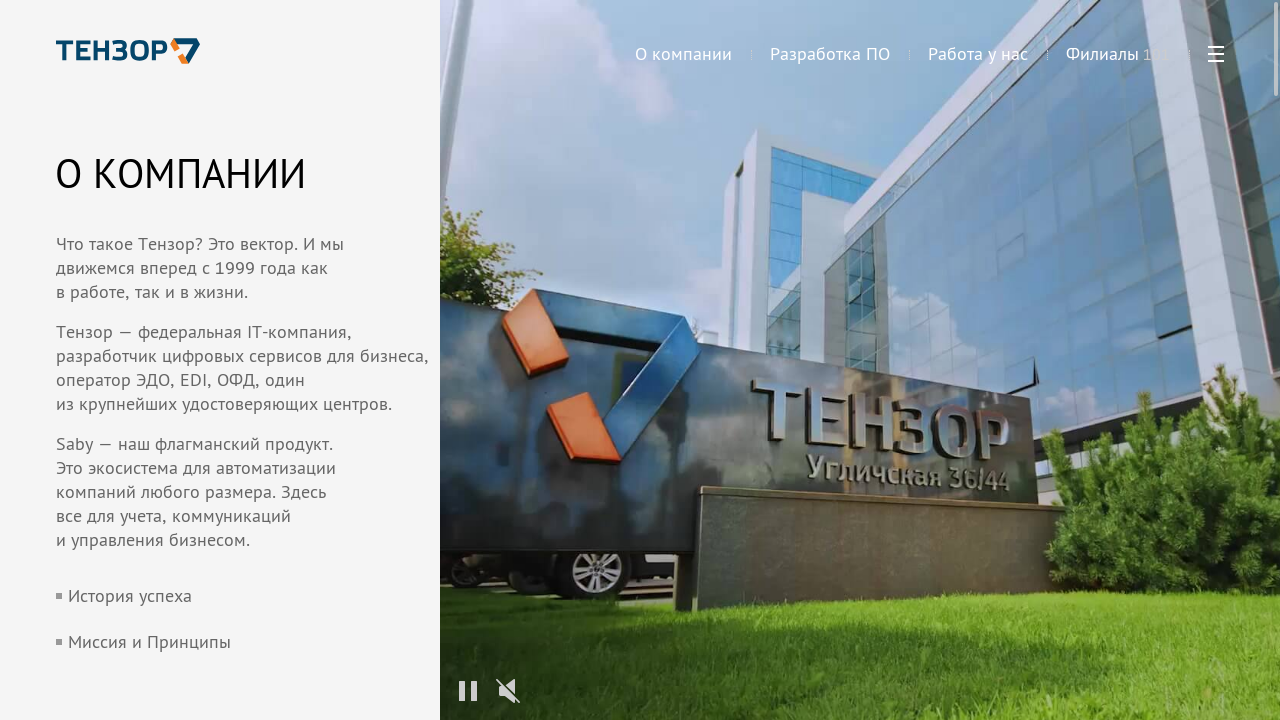

Verified image 2 has matching size: (272, 193.421875)
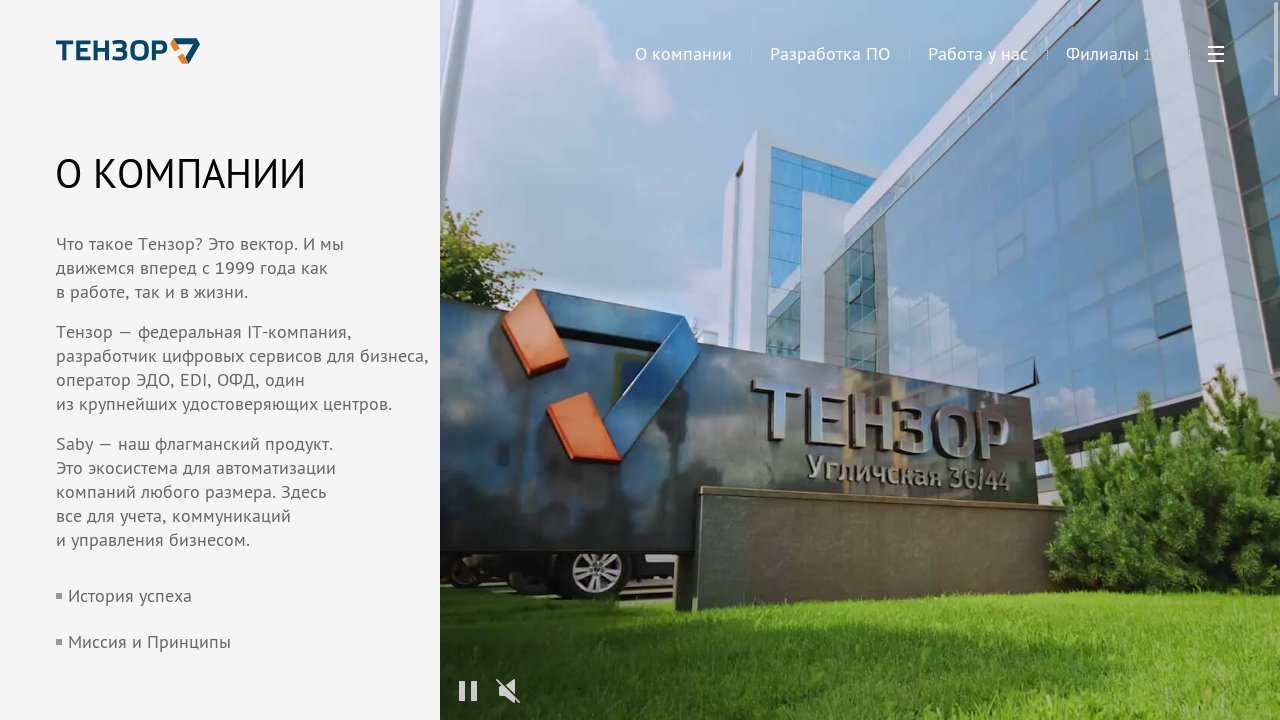

Got bounding box of image 3: {'x': 653, 'y': 1765, 'width': 272, 'height': 193.421875}
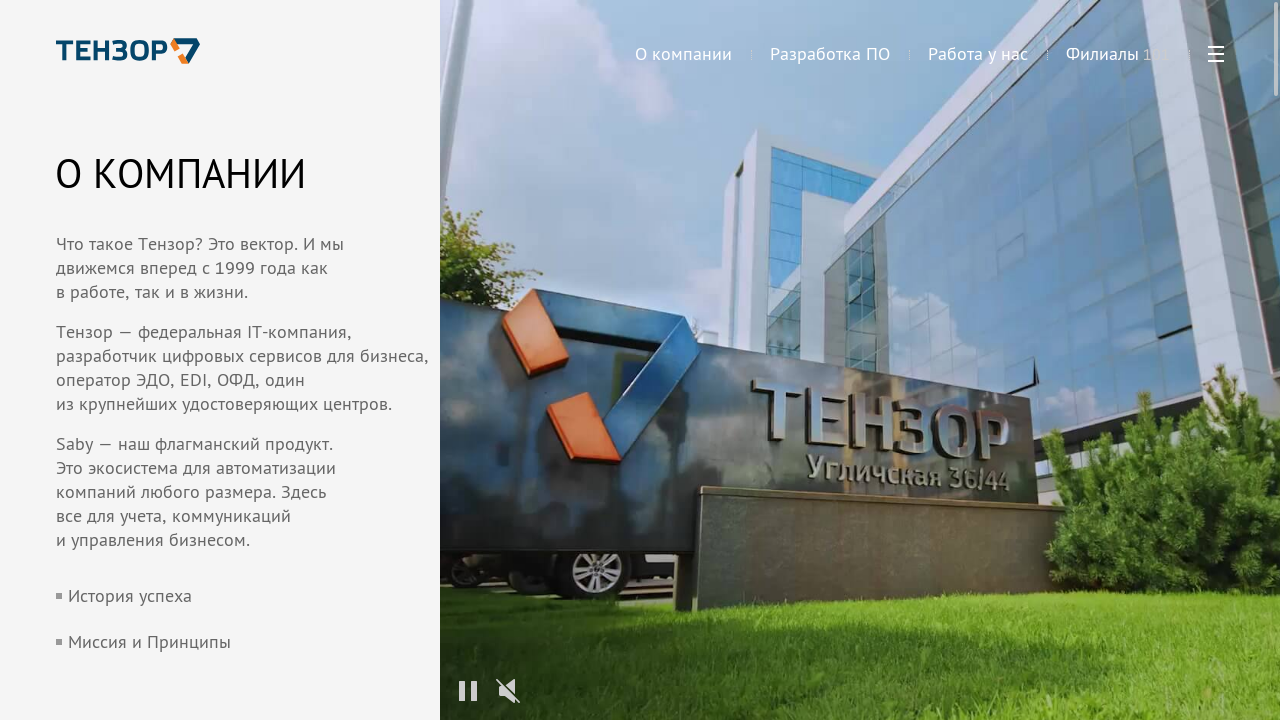

Verified image 3 has matching size: (272, 193.421875)
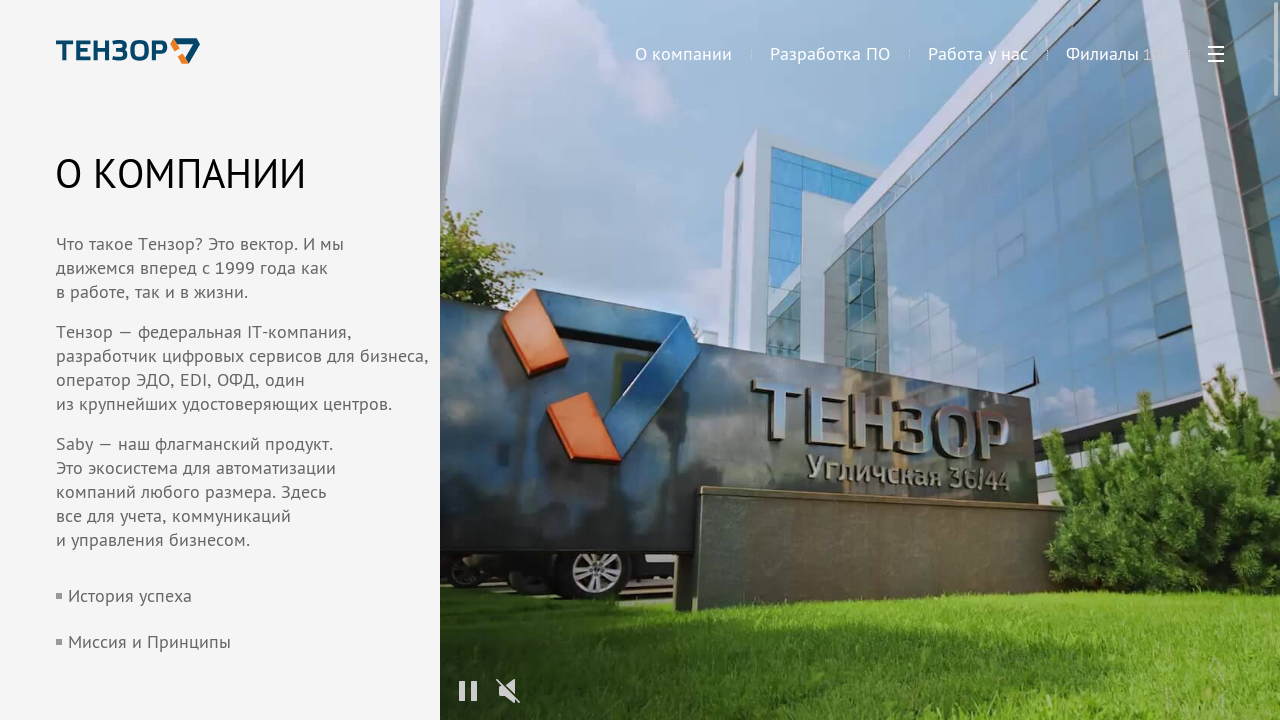

Got bounding box of image 4: {'x': 951, 'y': 1765, 'width': 272, 'height': 193.421875}
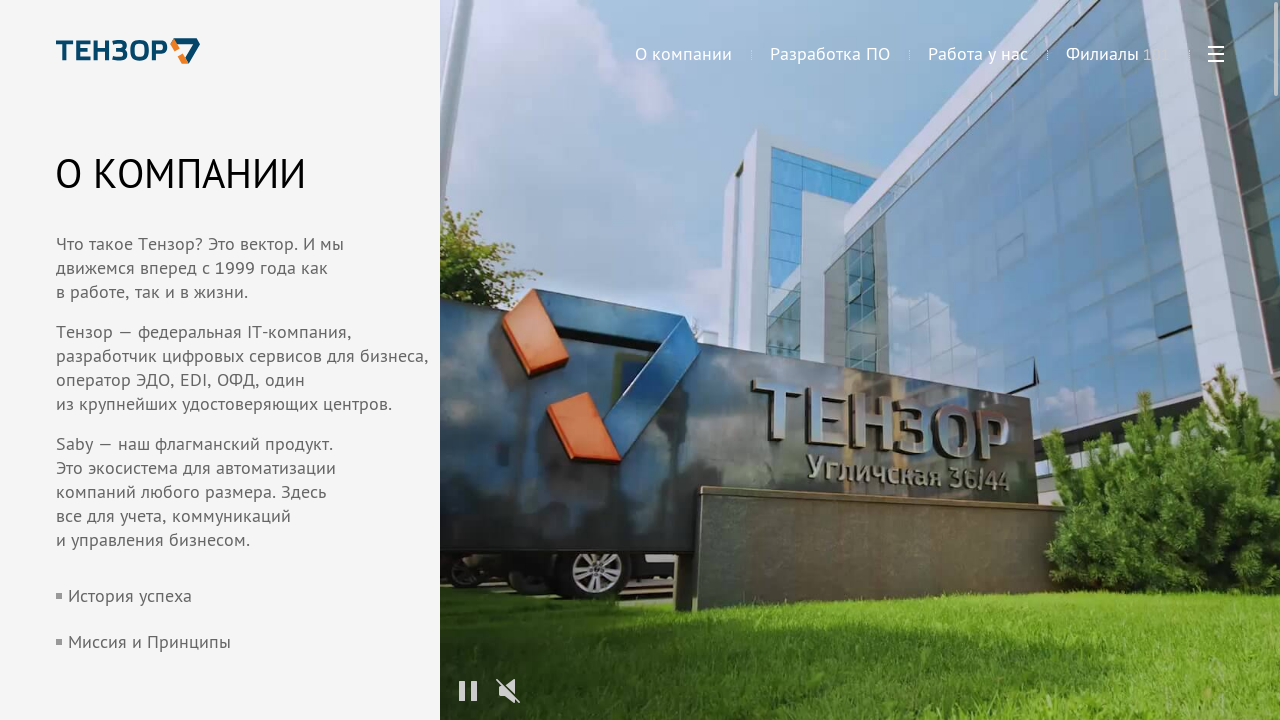

Verified image 4 has matching size: (272, 193.421875)
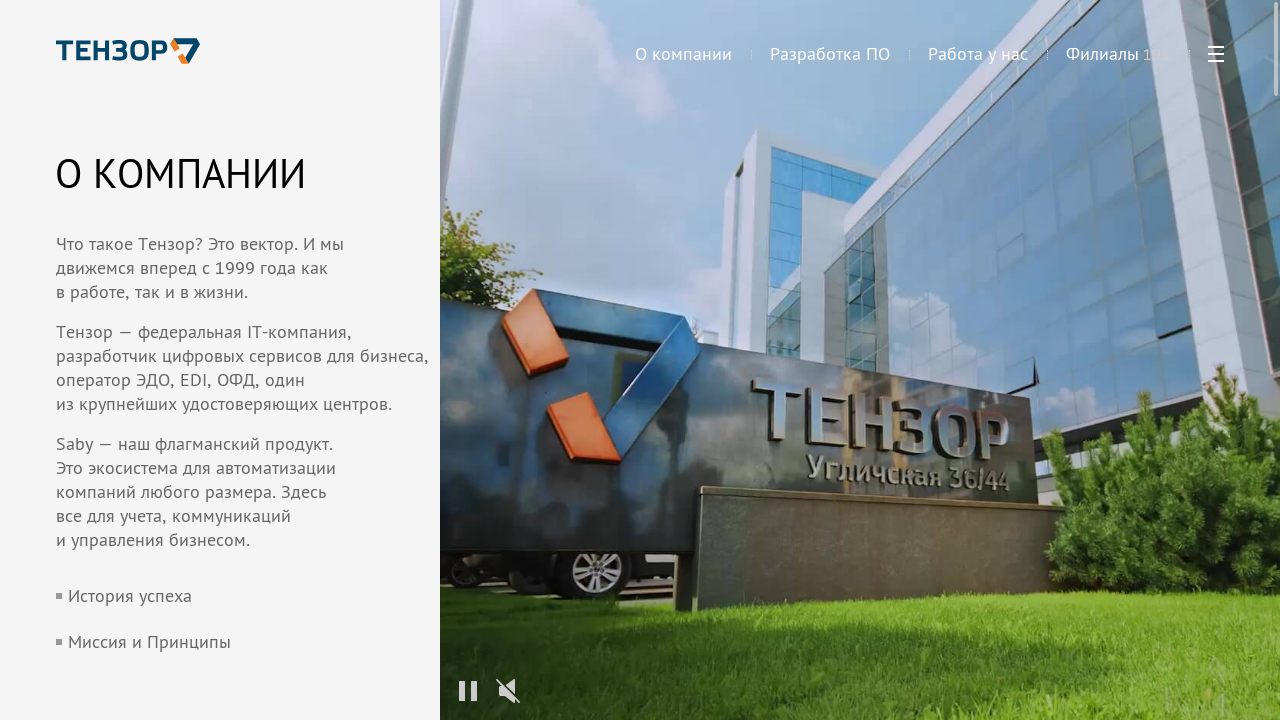

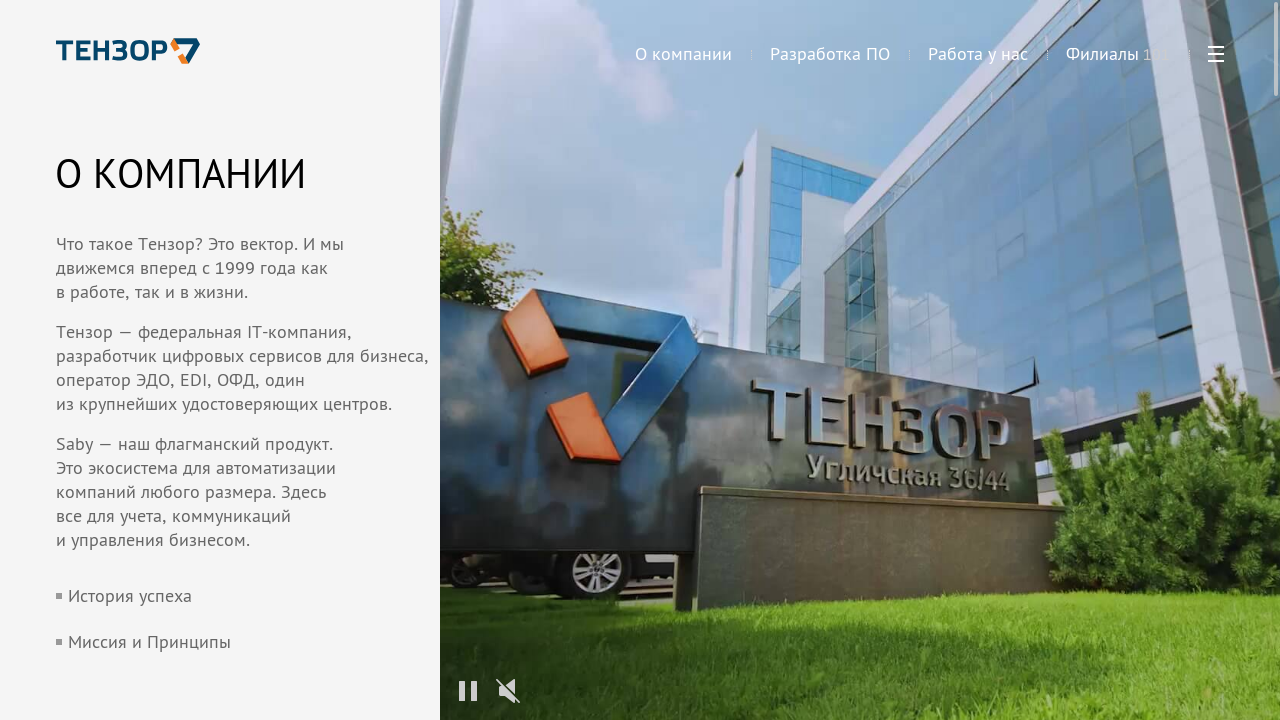